Simple test that navigates to the ICE Cost Masters testing website and loads the homepage.

Starting URL: http://testing.icecostmasters.in/

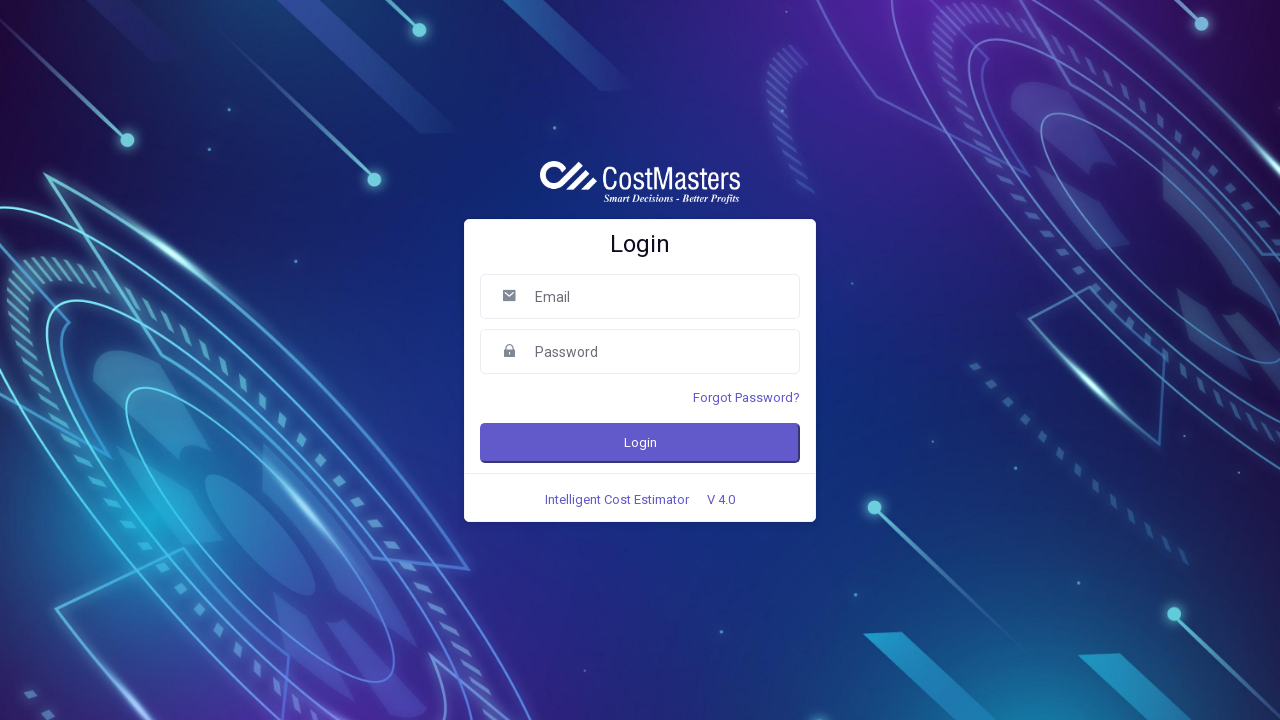

Waited for page DOM content to load on ICE Cost Masters homepage
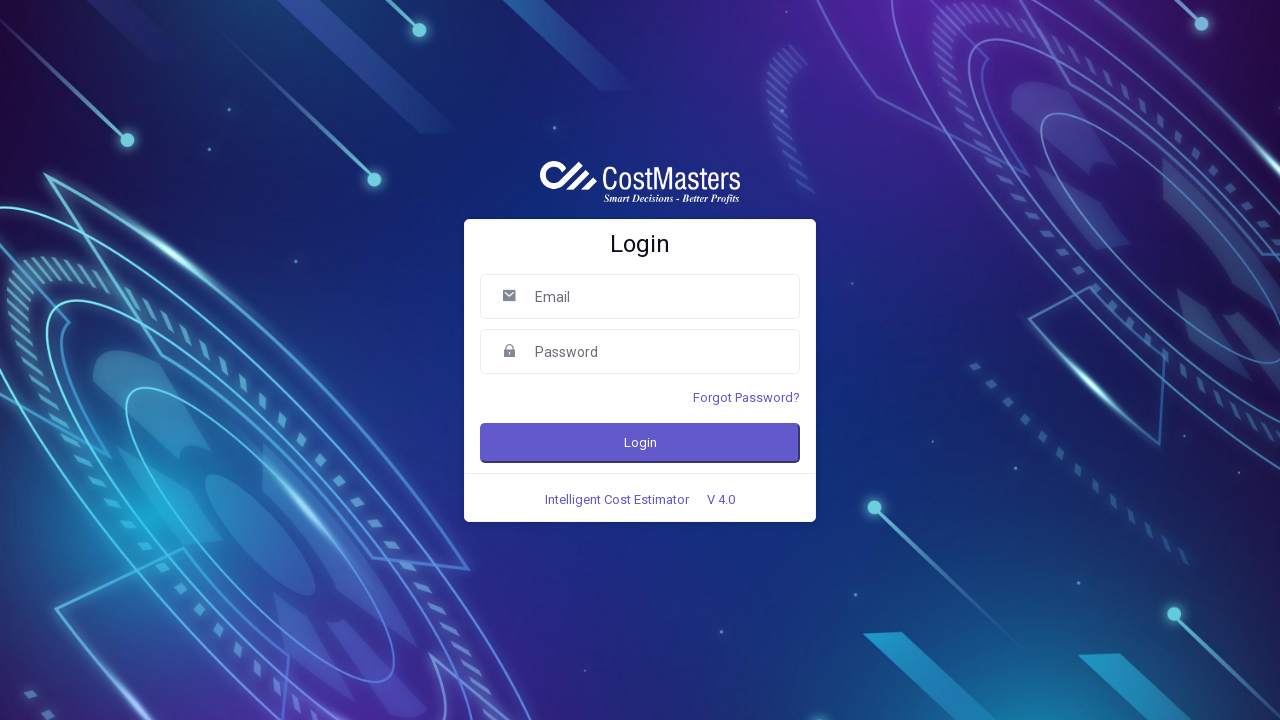

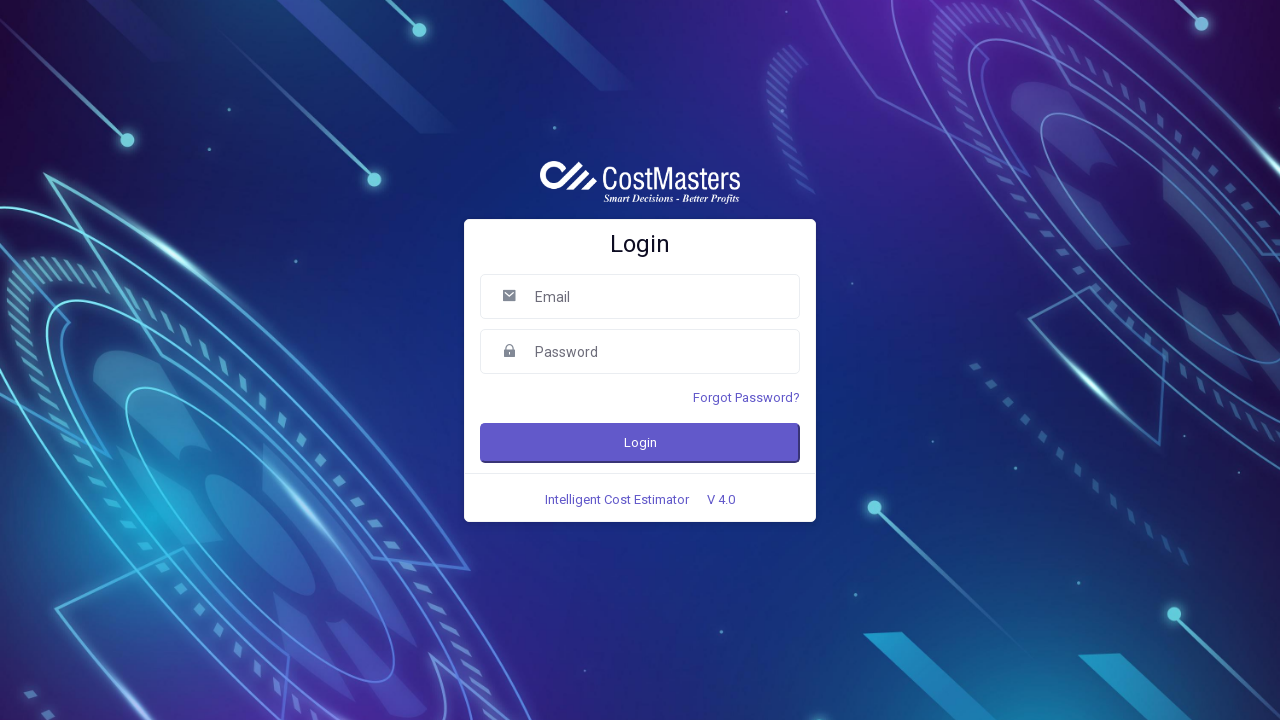